Tests keyboard actions by typing text in uppercase using SHIFT key modifier into a first name input field

Starting URL: https://awesomeqa.com/practice.html

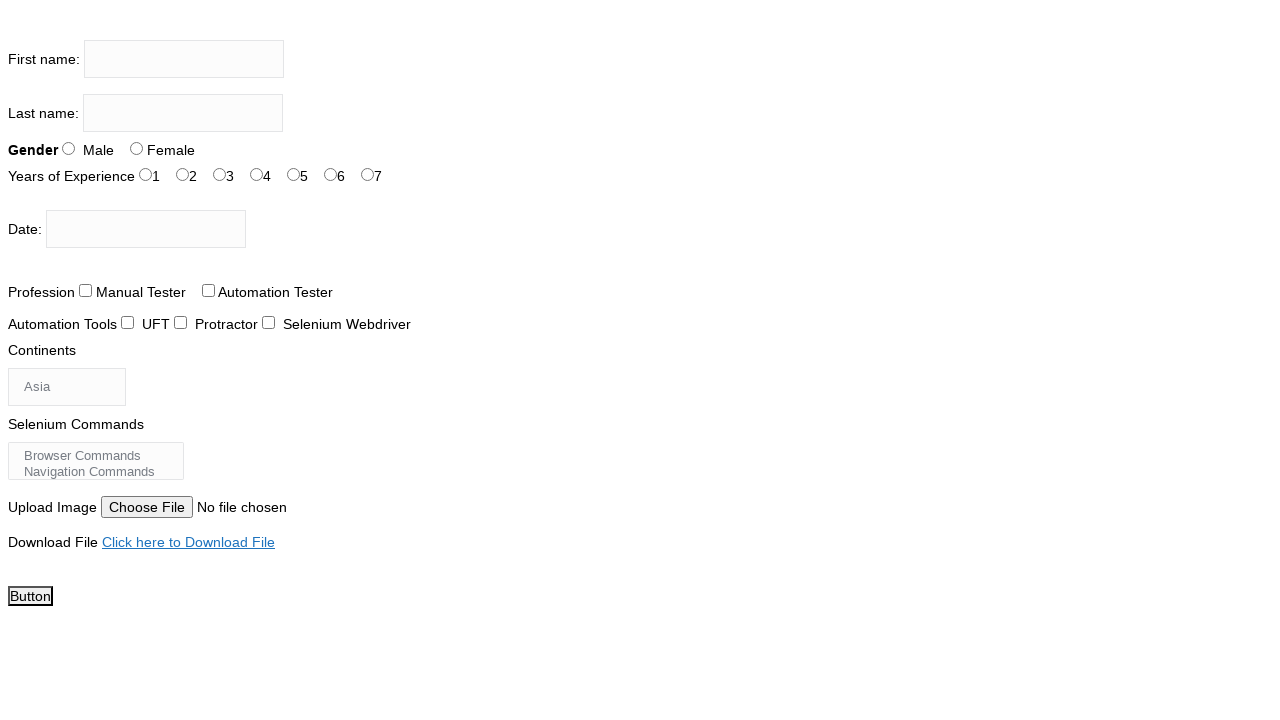

Filled first name input field with 'THE TESTING ACADEMY' on input[name='firstname']
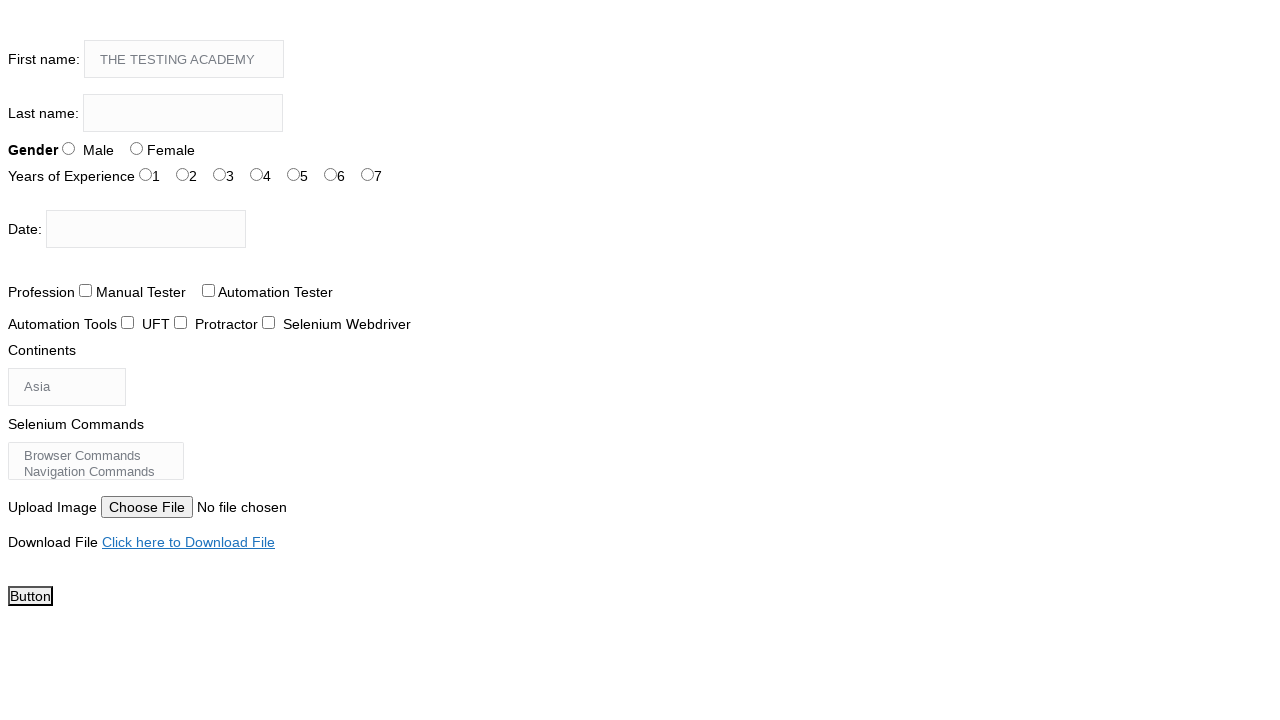

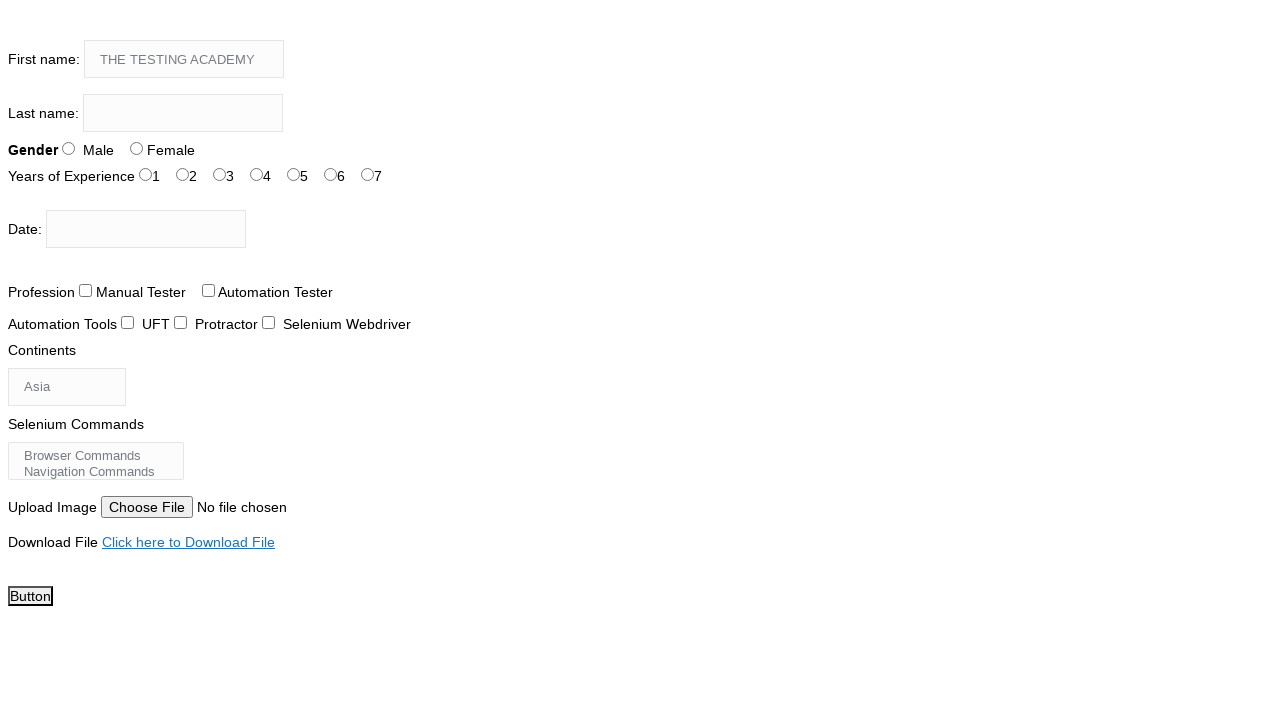